Tests checkbox selection, dropdown interaction, and form submission by clicking a checkbox, selecting the corresponding option in a dropdown, entering text in an input field, and triggering an alert.

Starting URL: http://qaclickacademy.com/practice.php

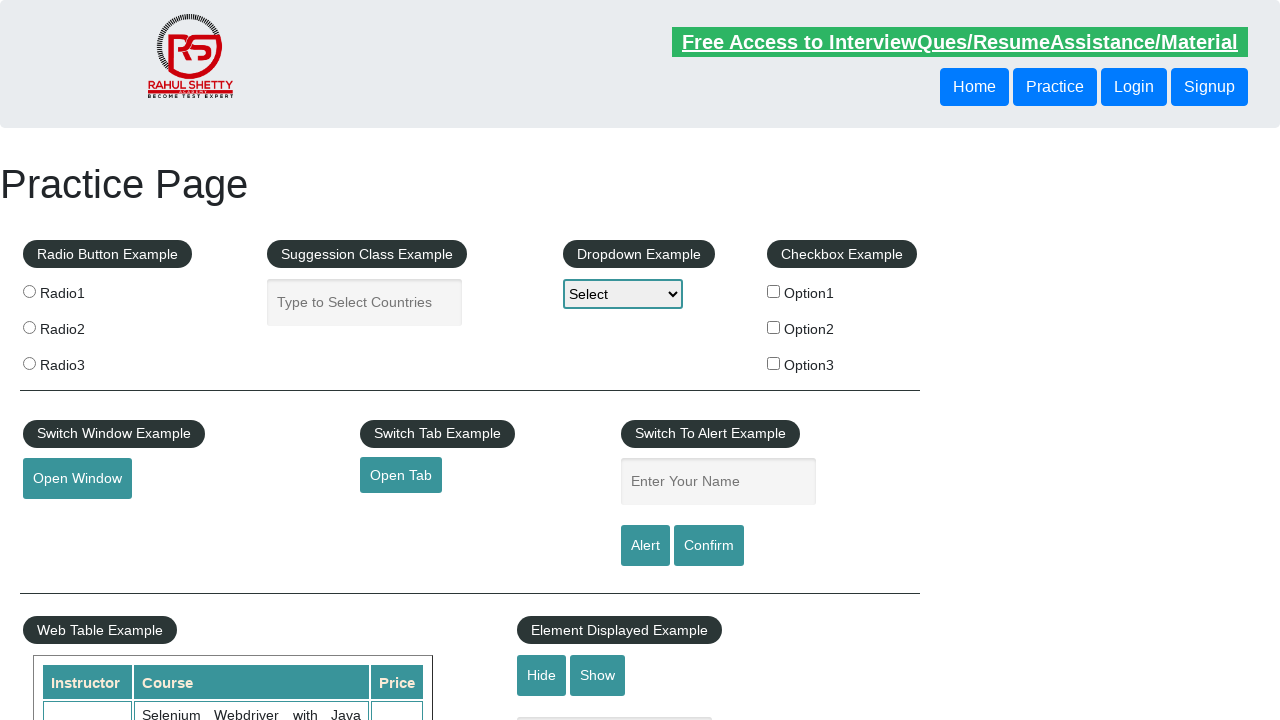

Clicked on the second checkbox (Option2) at (774, 327) on xpath=//*[@id='checkbox-example']/fieldset/label[2]/input
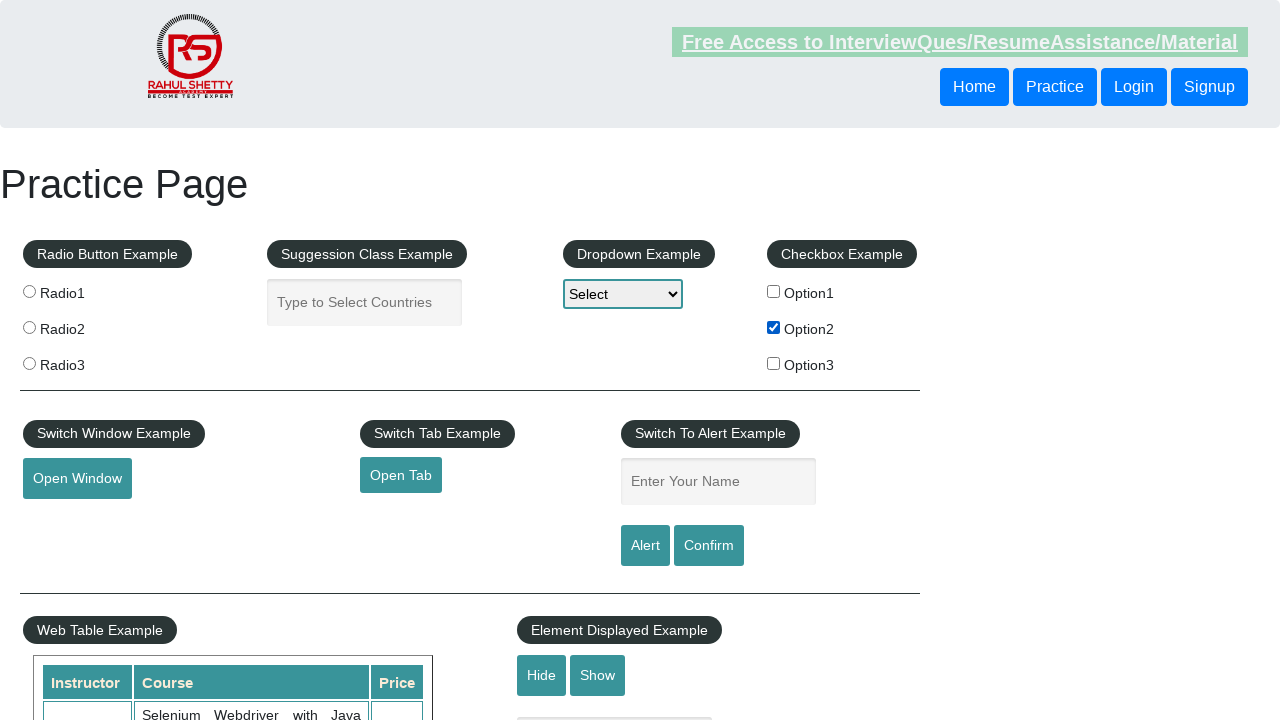

Retrieved checkbox label text: 'Option2'
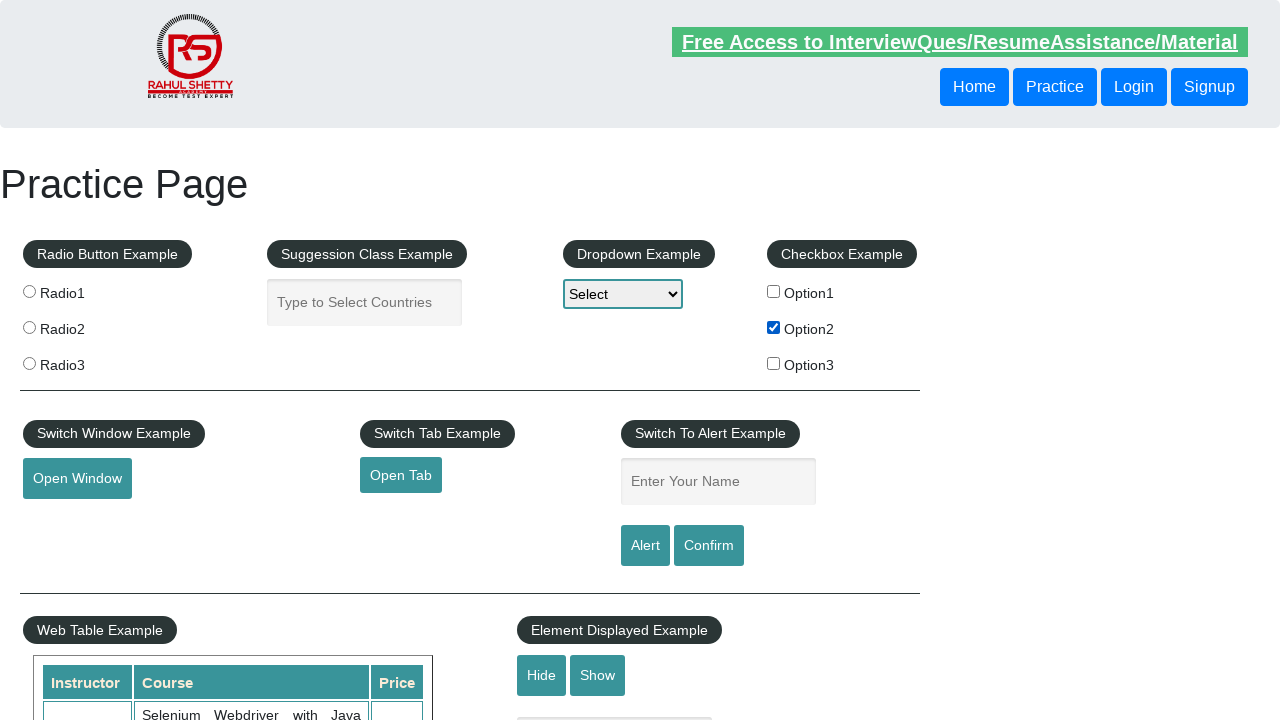

Selected 'Option2' in the dropdown on #dropdown-class-example
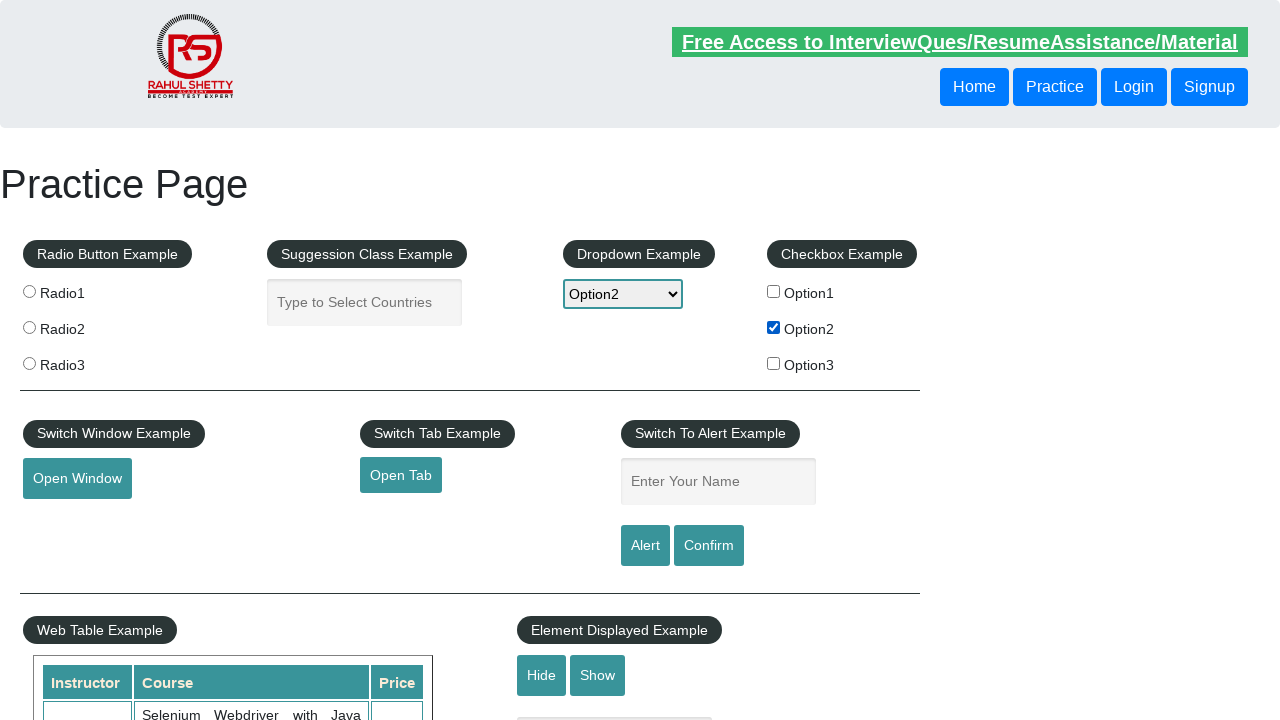

Entered 'Option2' in the name input field on input[name='enter-name']
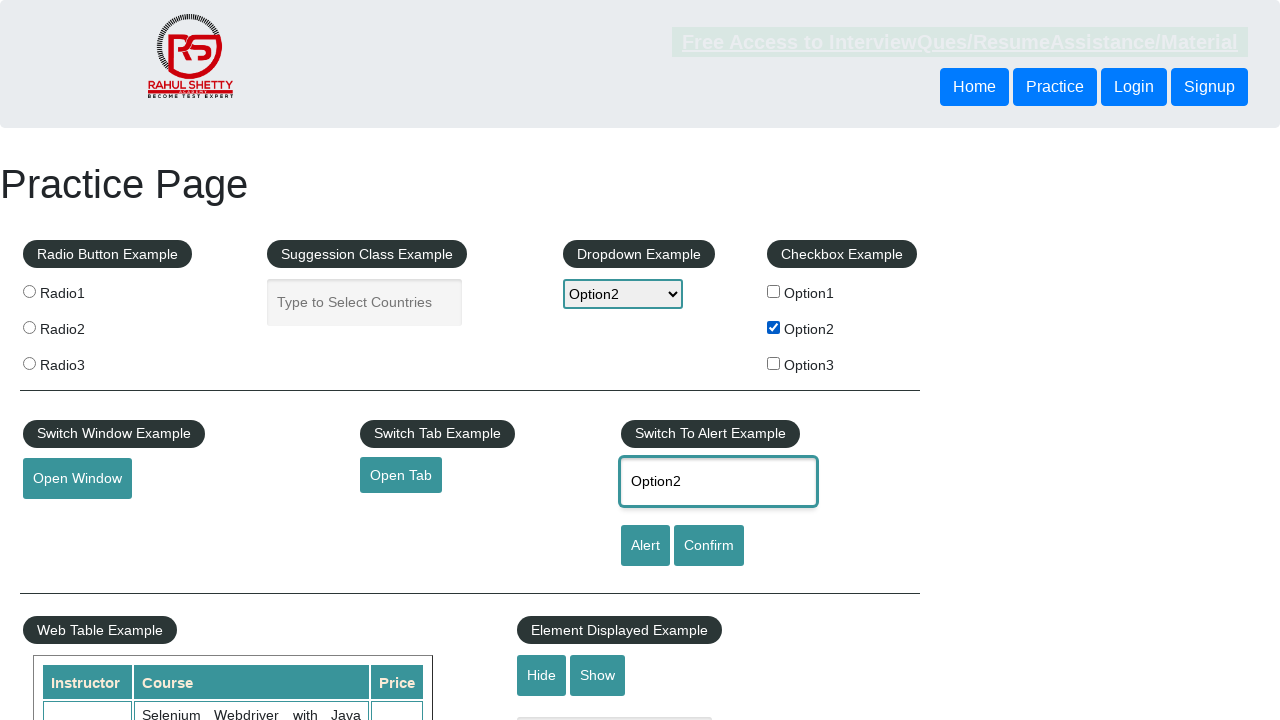

Clicked the alert button at (645, 546) on #alertbtn
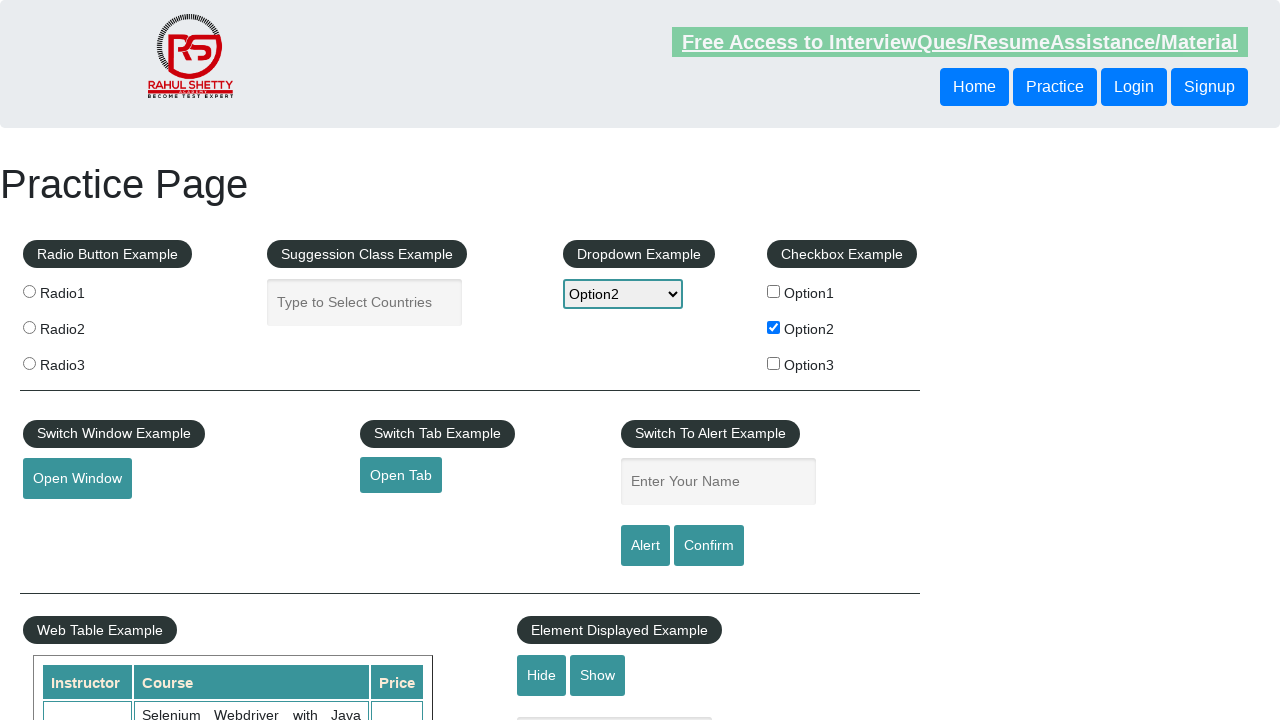

Alert dialog handler configured and accepted
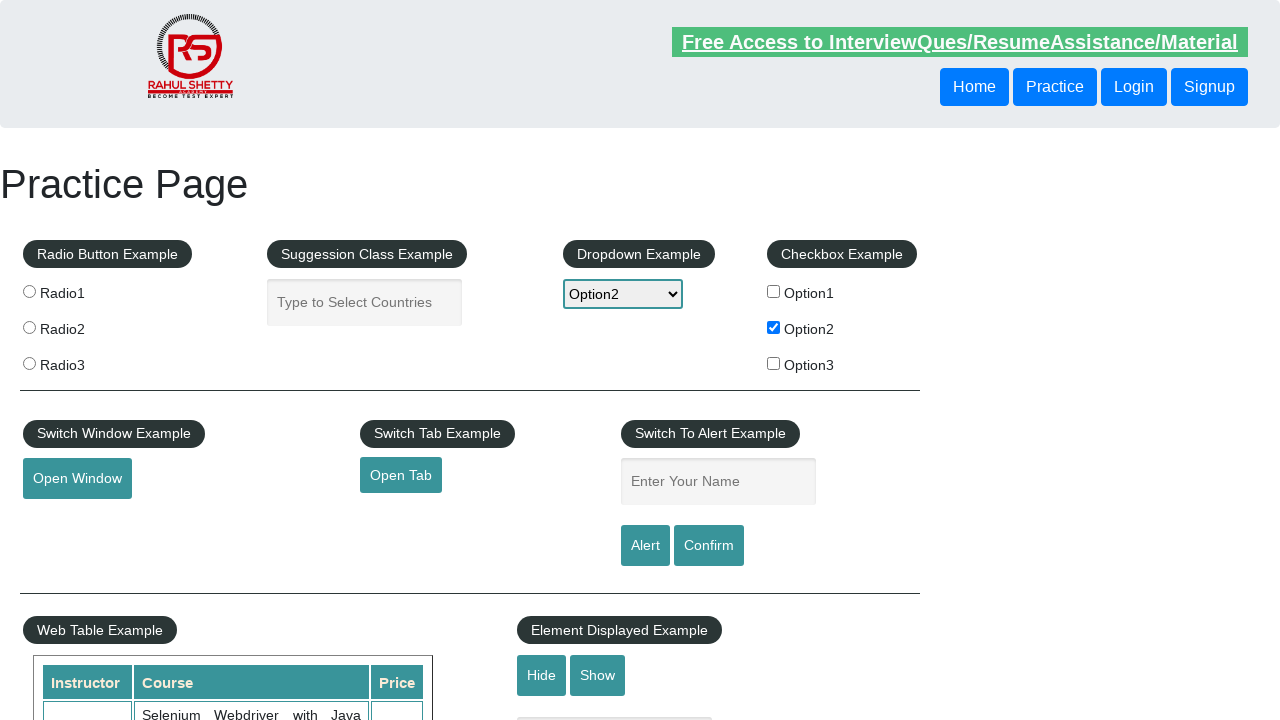

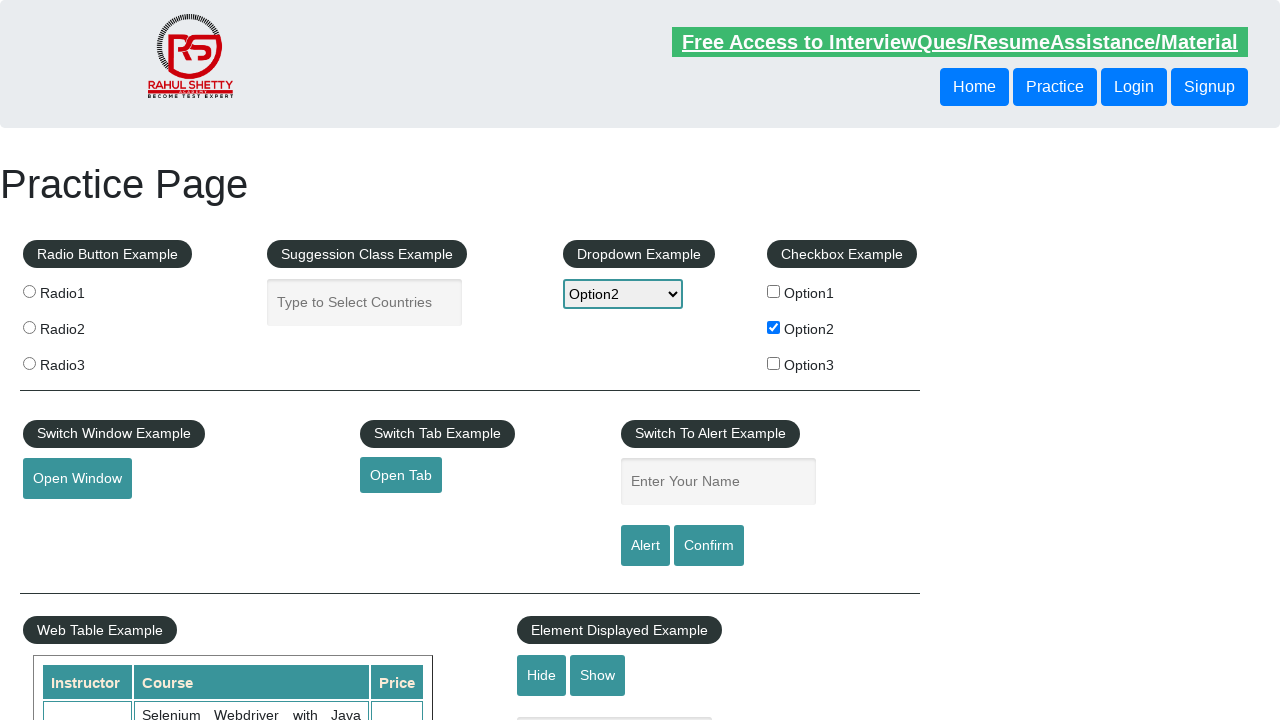